Tests clicking a login button using CSS selector on the CMS.gov portal page to verify the button element is clickable

Starting URL: https://portal.cms.gov/portal/

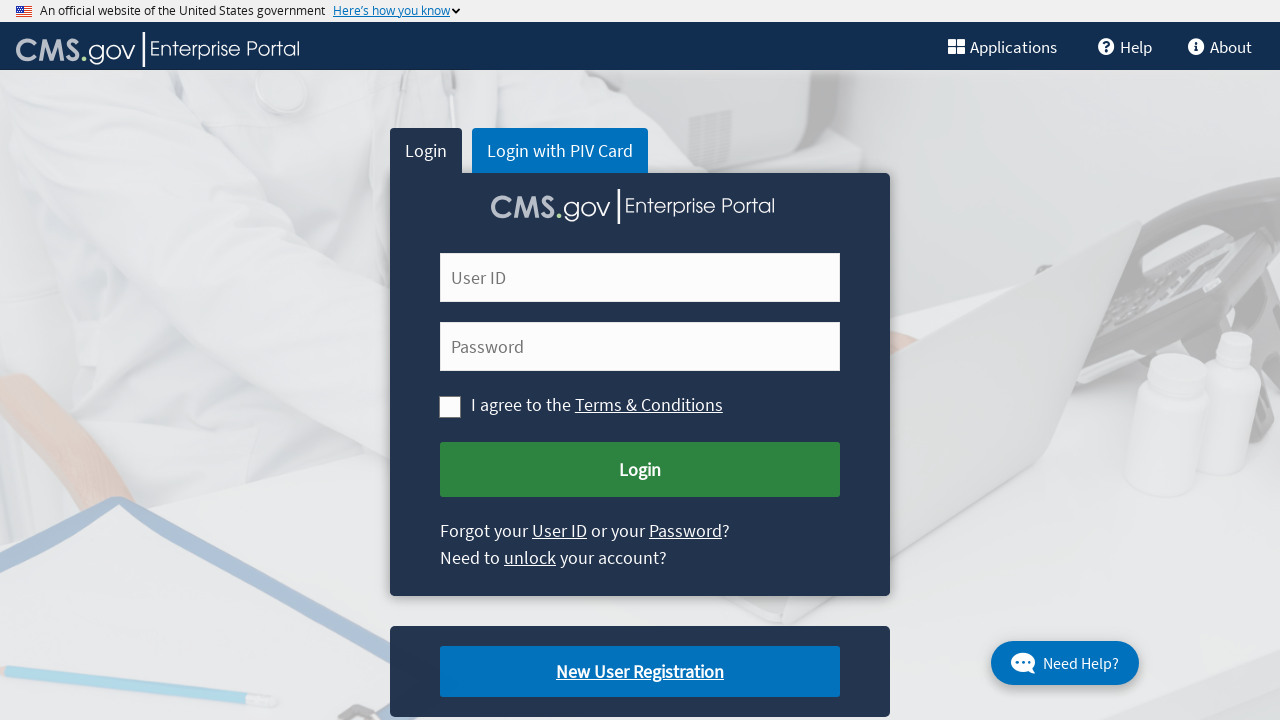

Clicked login button using CSS selector on CMS.gov portal at (640, 470) on button.cms-green-button-reg[name='Submit Login']
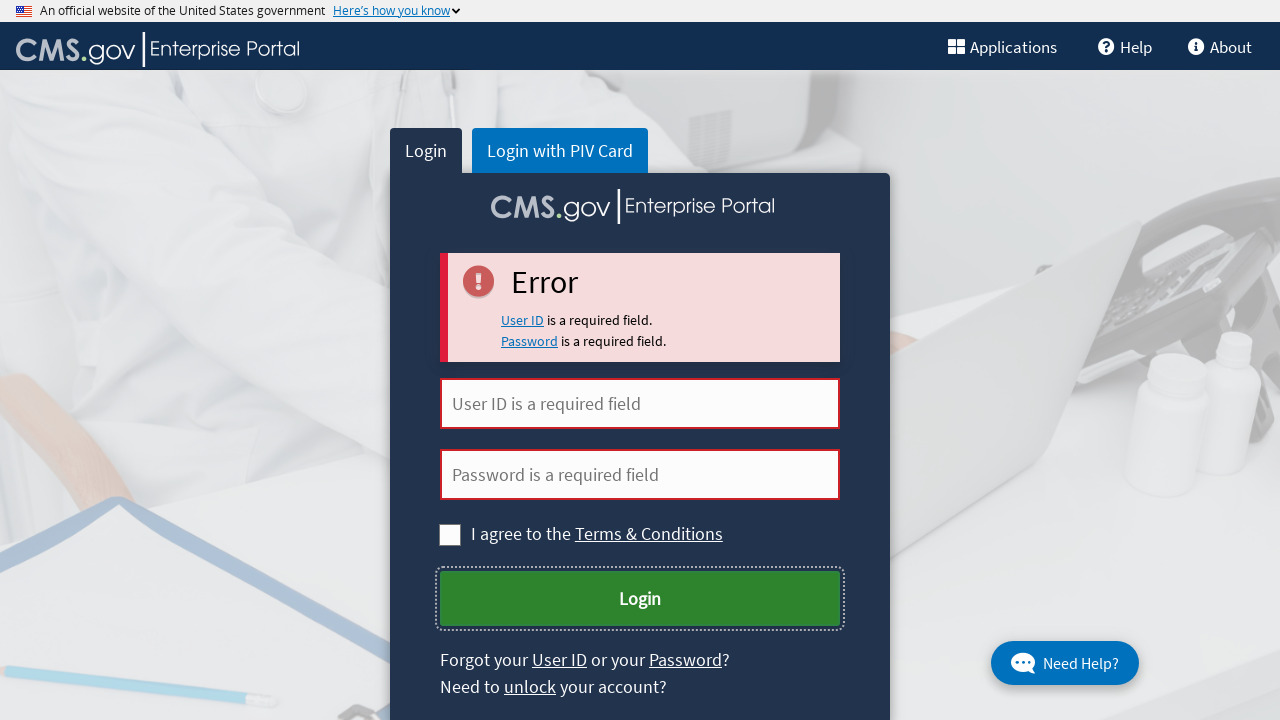

Waited for page response and update after login button click
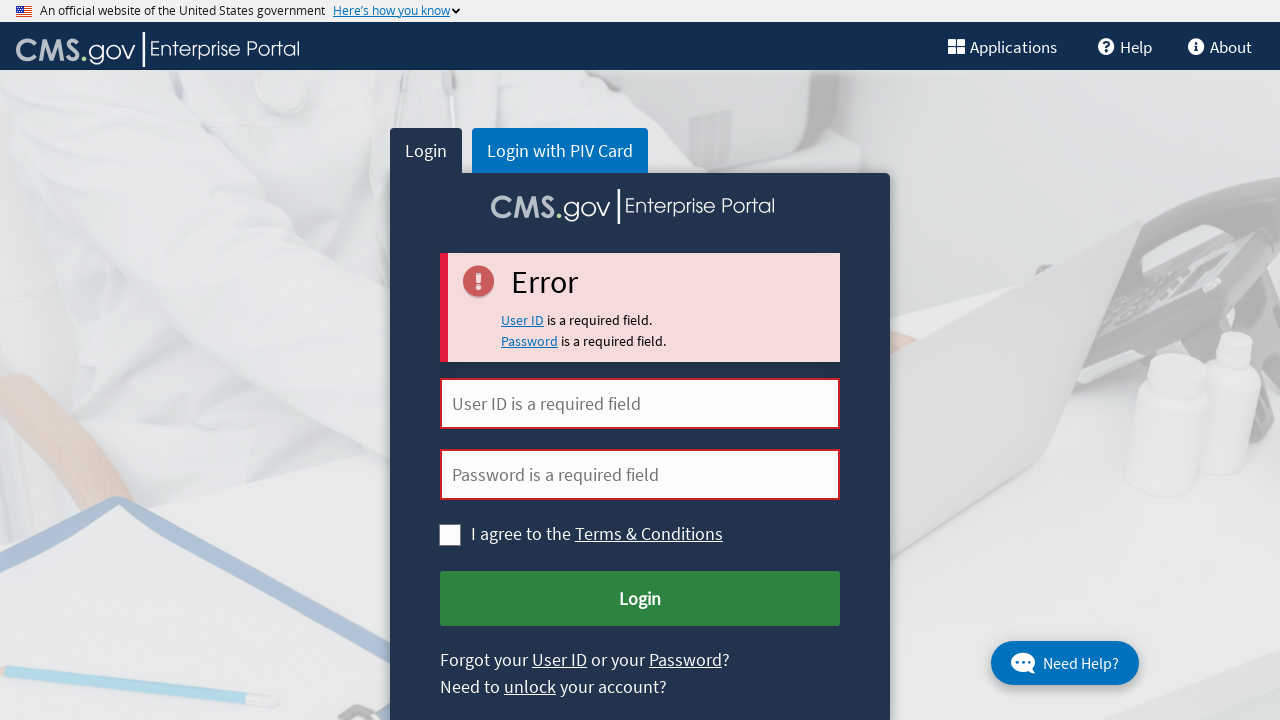

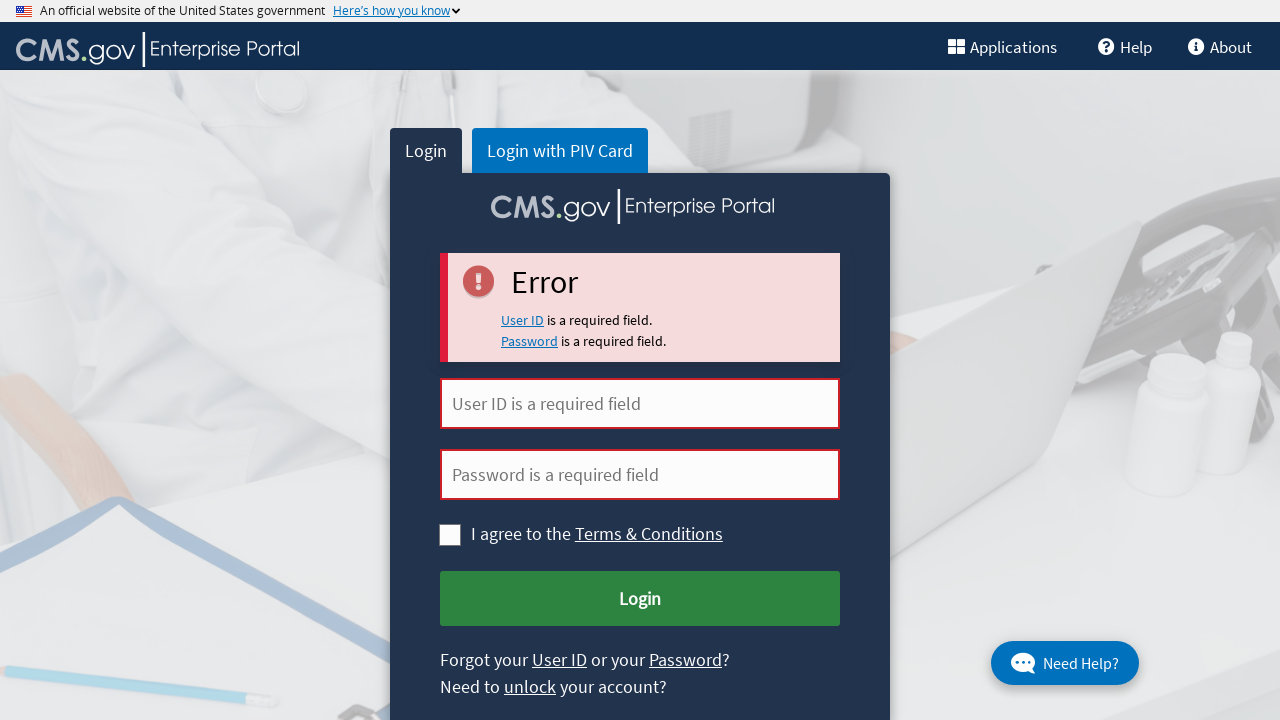